Tests unmarking todo items as complete by unchecking their checkboxes

Starting URL: https://demo.playwright.dev/todomvc

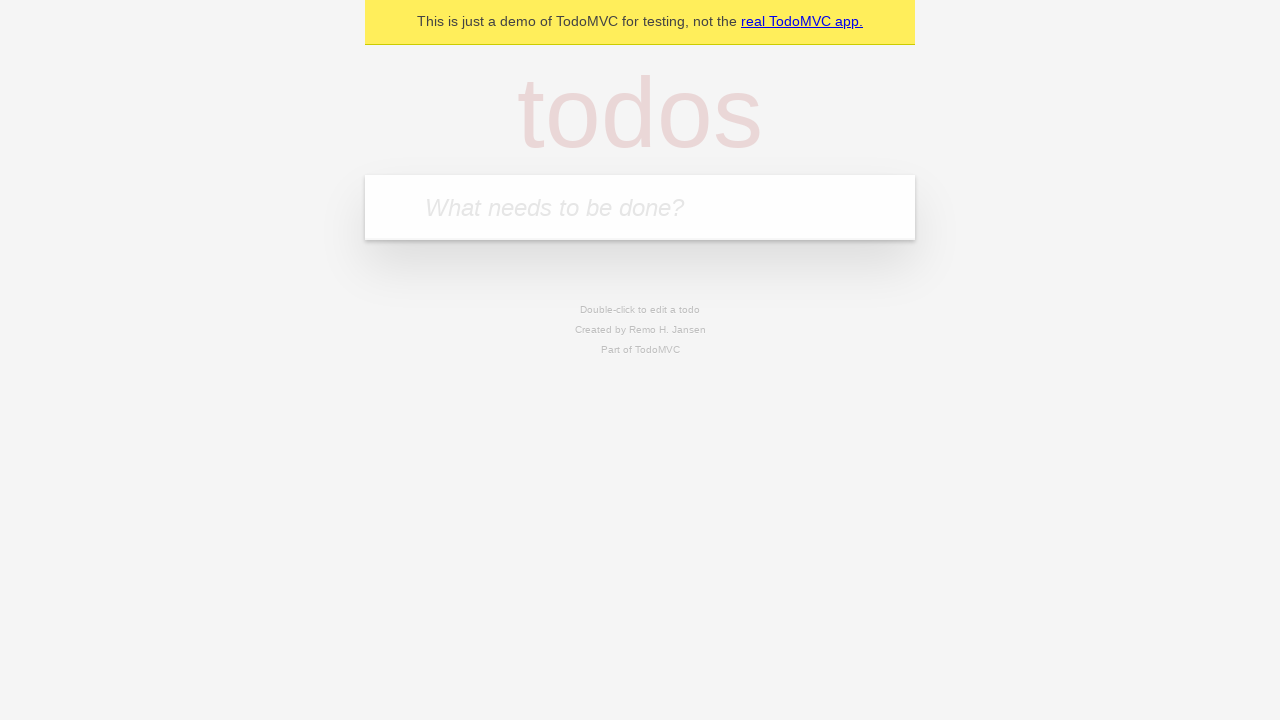

Filled todo input with 'buy some cheese' on internal:attr=[placeholder="What needs to be done?"i]
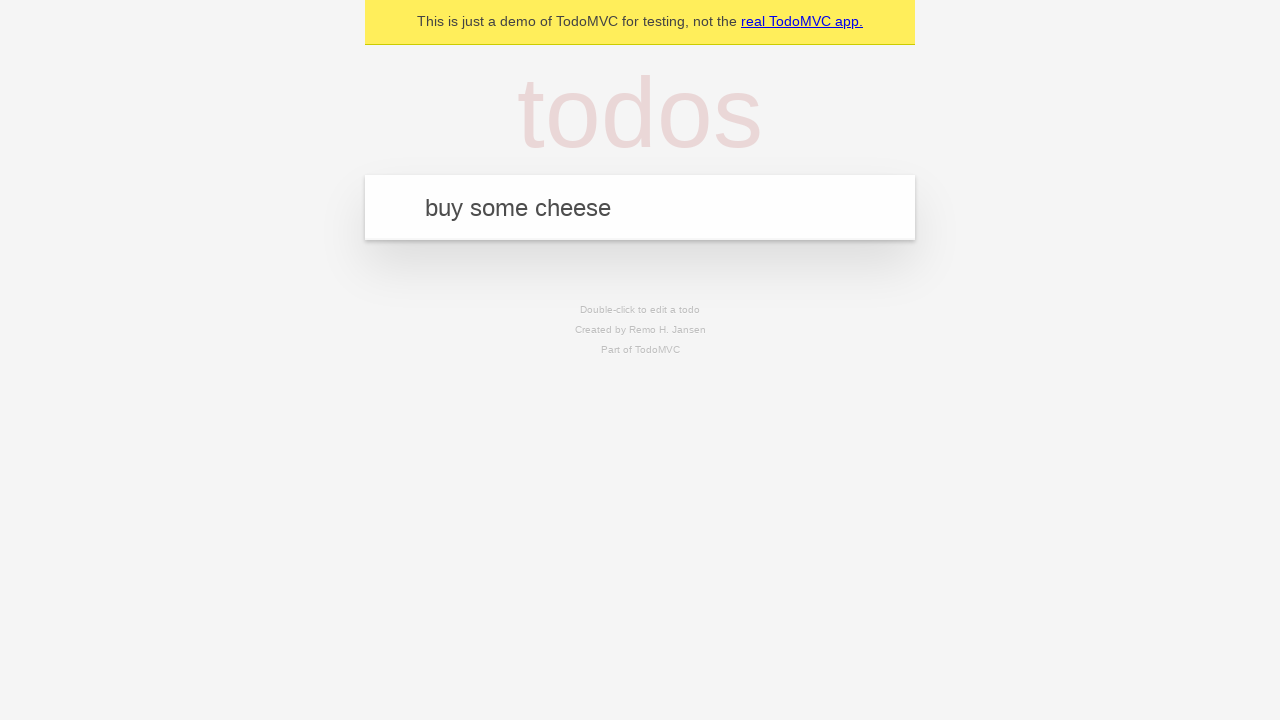

Pressed Enter to add 'buy some cheese' to todo list on internal:attr=[placeholder="What needs to be done?"i]
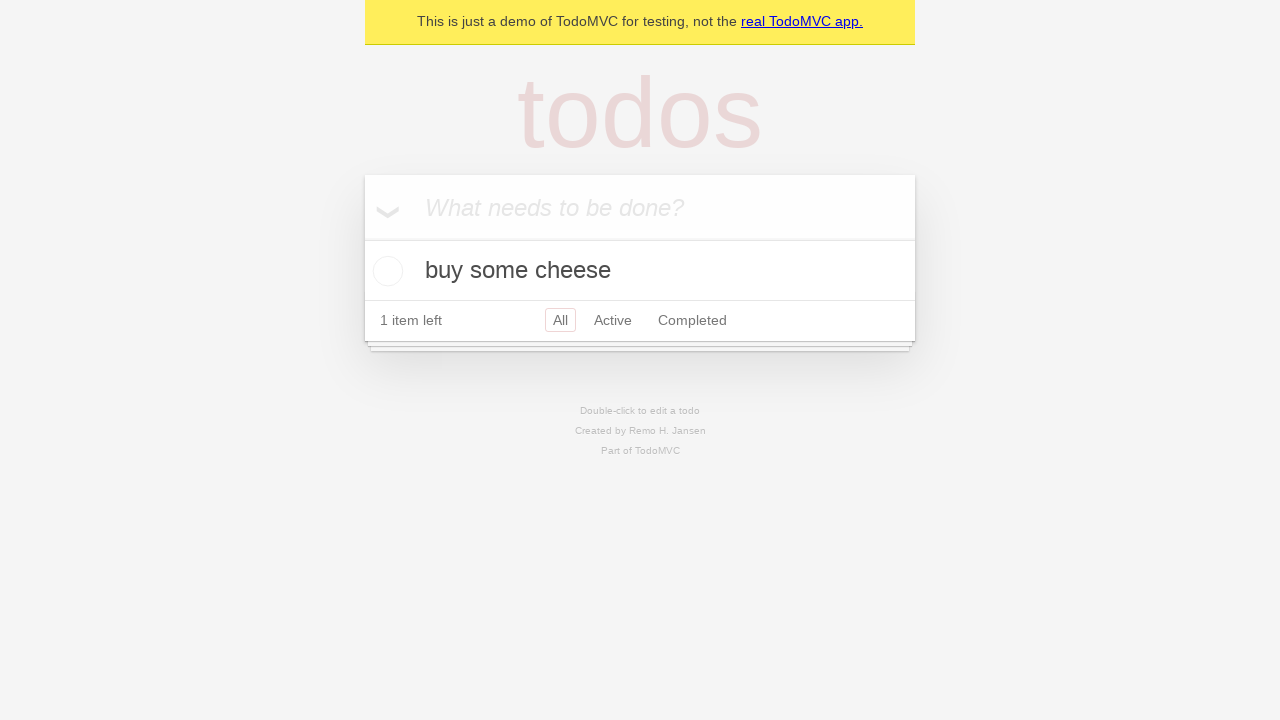

Filled todo input with 'feed the cat' on internal:attr=[placeholder="What needs to be done?"i]
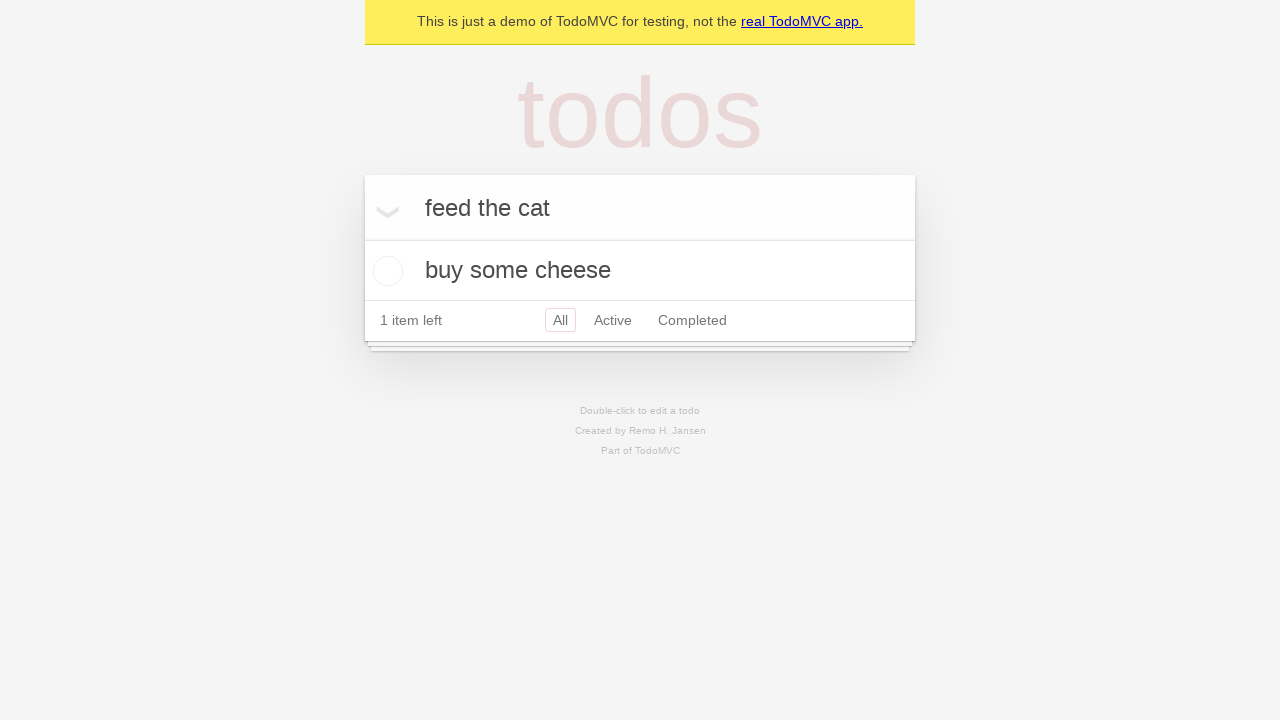

Pressed Enter to add 'feed the cat' to todo list on internal:attr=[placeholder="What needs to be done?"i]
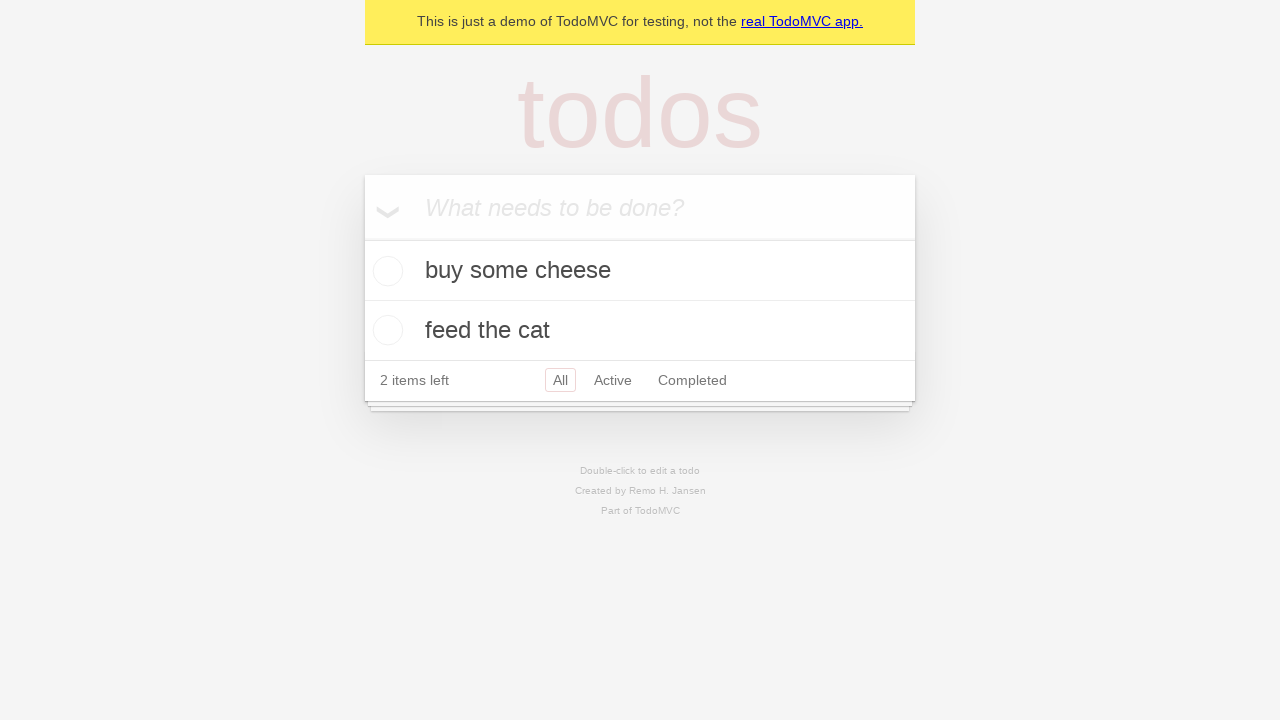

Waited for second todo item to appear
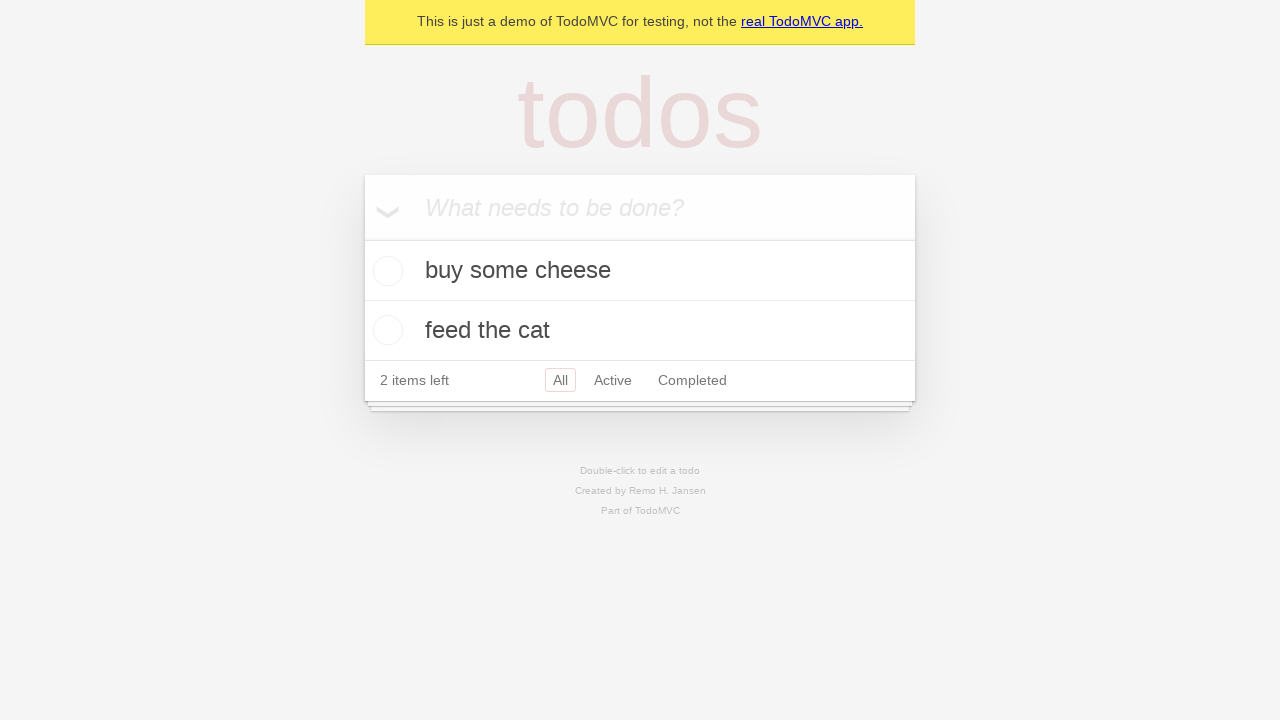

Located first todo item
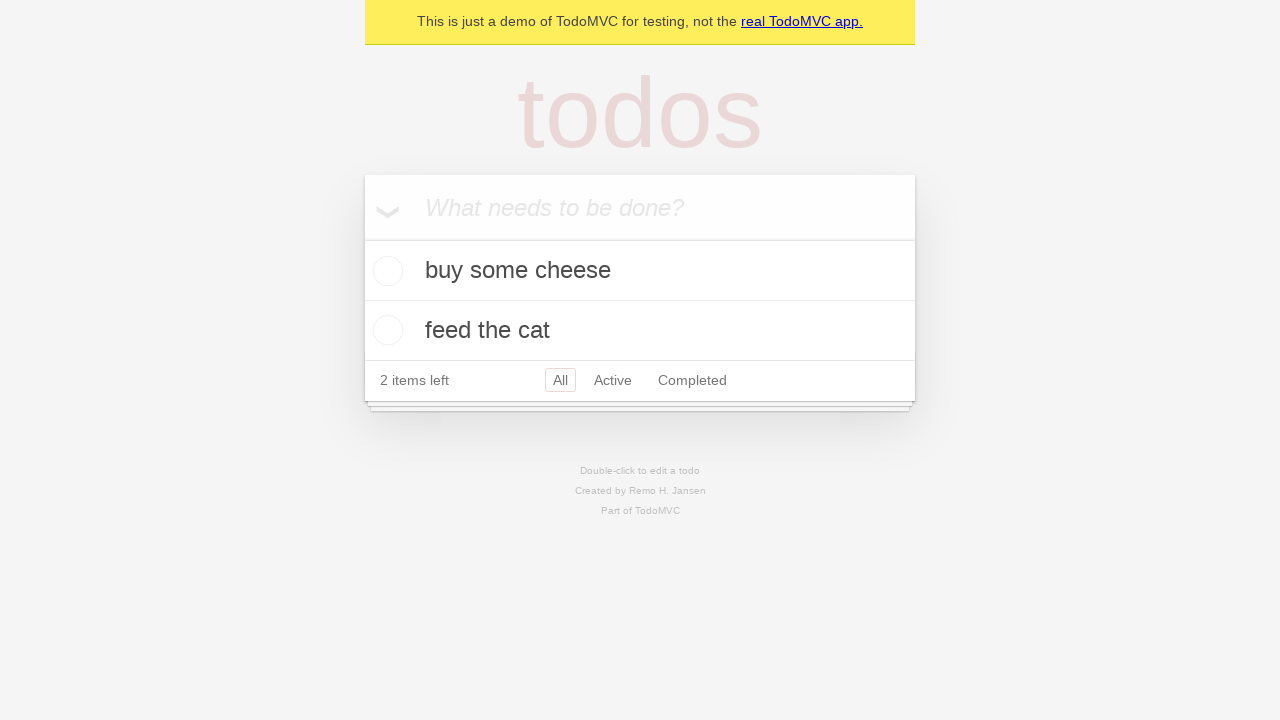

Located checkbox for first todo item
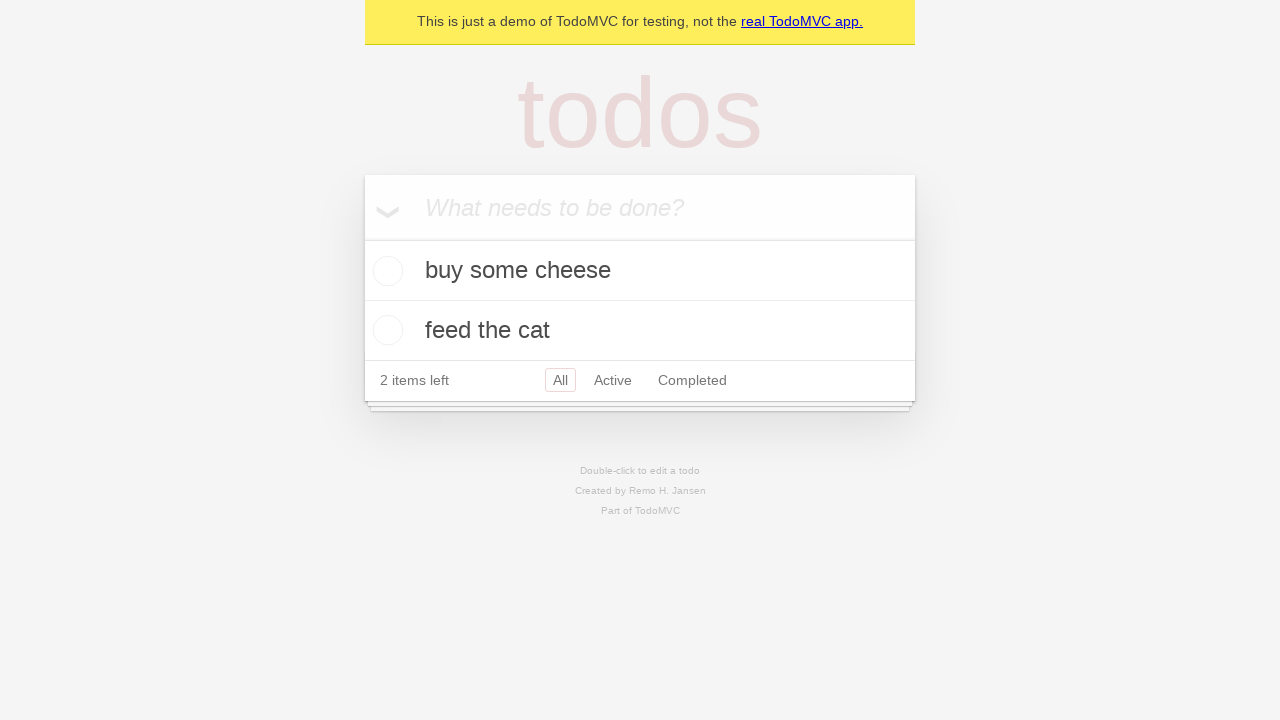

Checked first todo item to mark it as complete at (385, 271) on [data-testid='todo-item'] >> nth=0 >> internal:role=checkbox
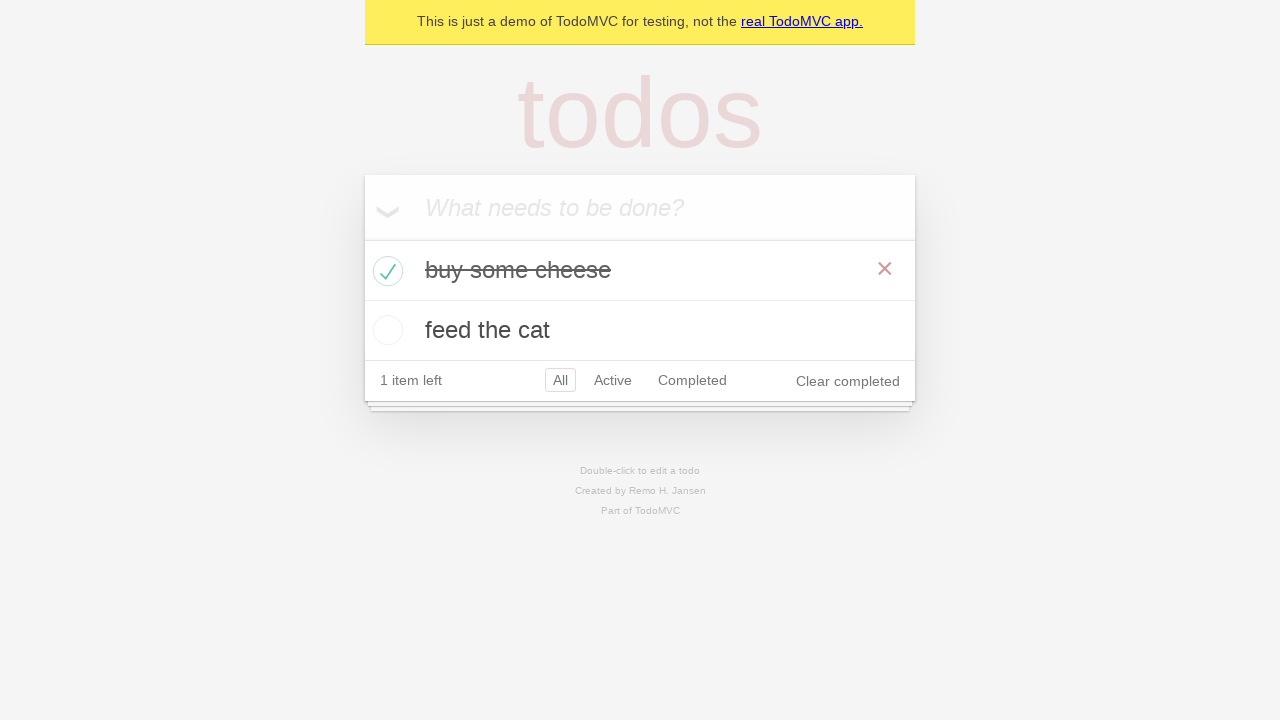

Unchecked first todo item to mark it as incomplete at (385, 271) on [data-testid='todo-item'] >> nth=0 >> internal:role=checkbox
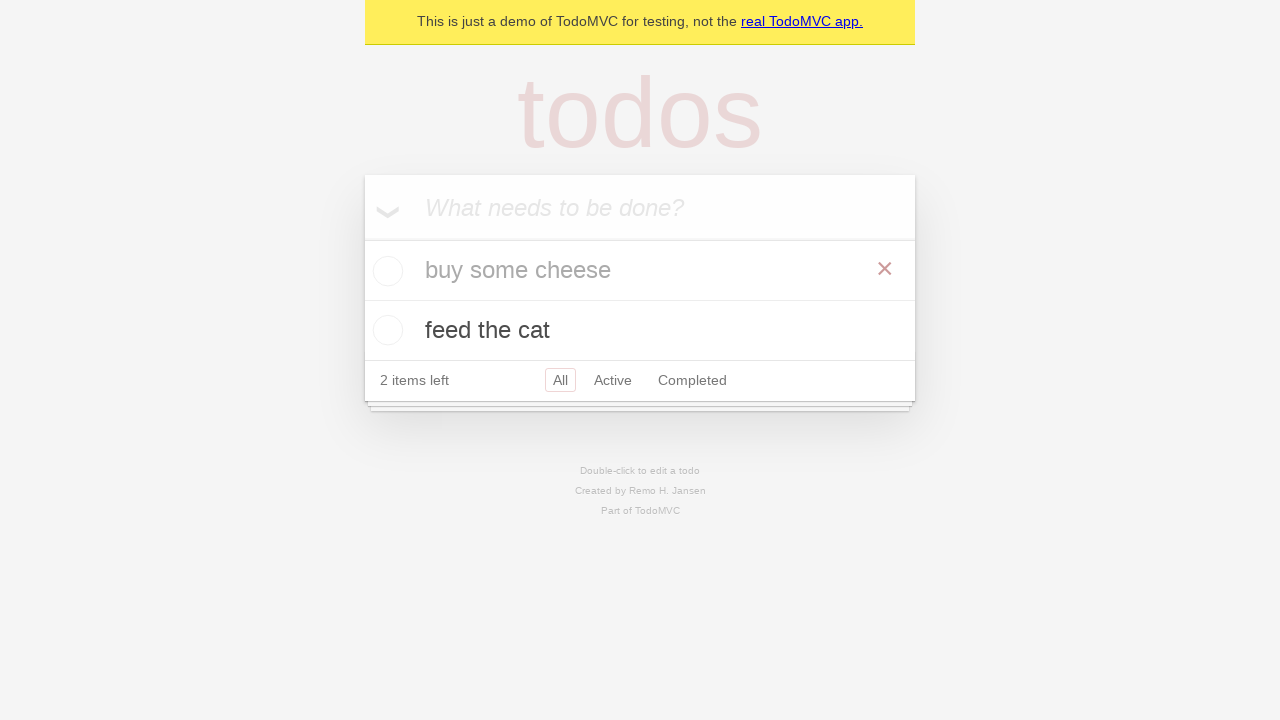

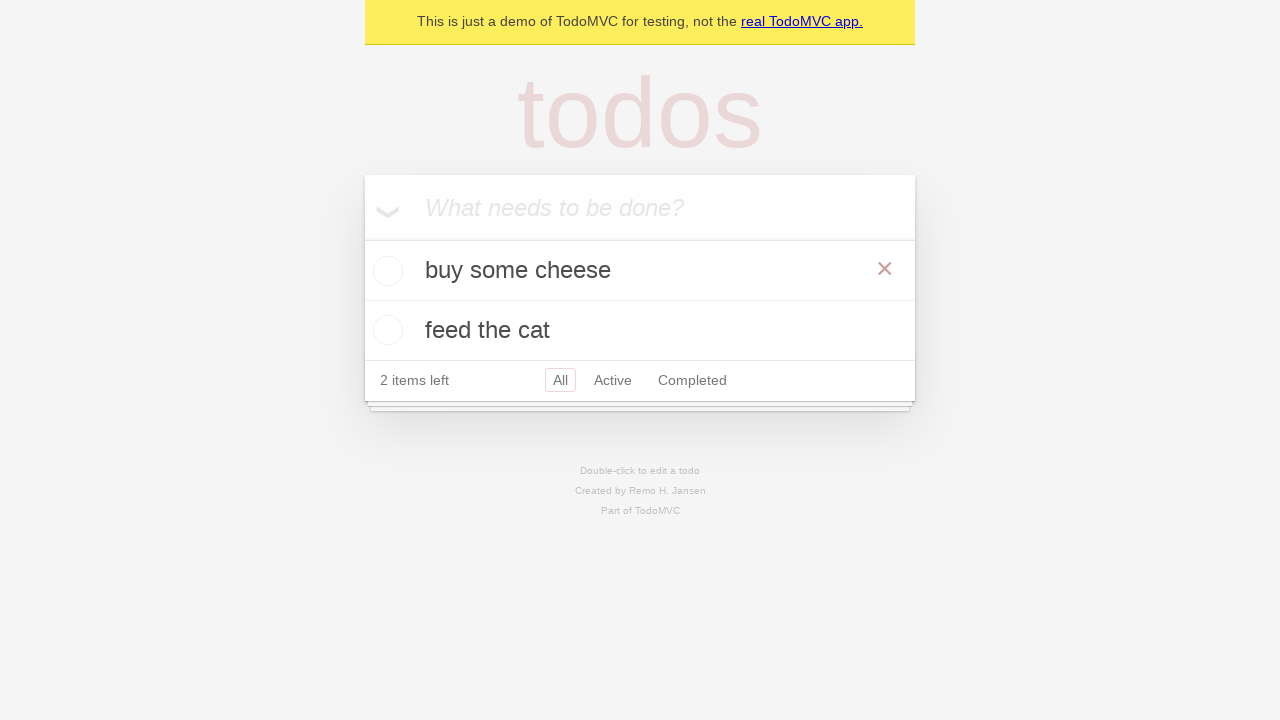